Tests a web form by entering text into a text box and clicking the submit button, then verifying the success message is displayed.

Starting URL: https://www.selenium.dev/selenium/web/web-form.html

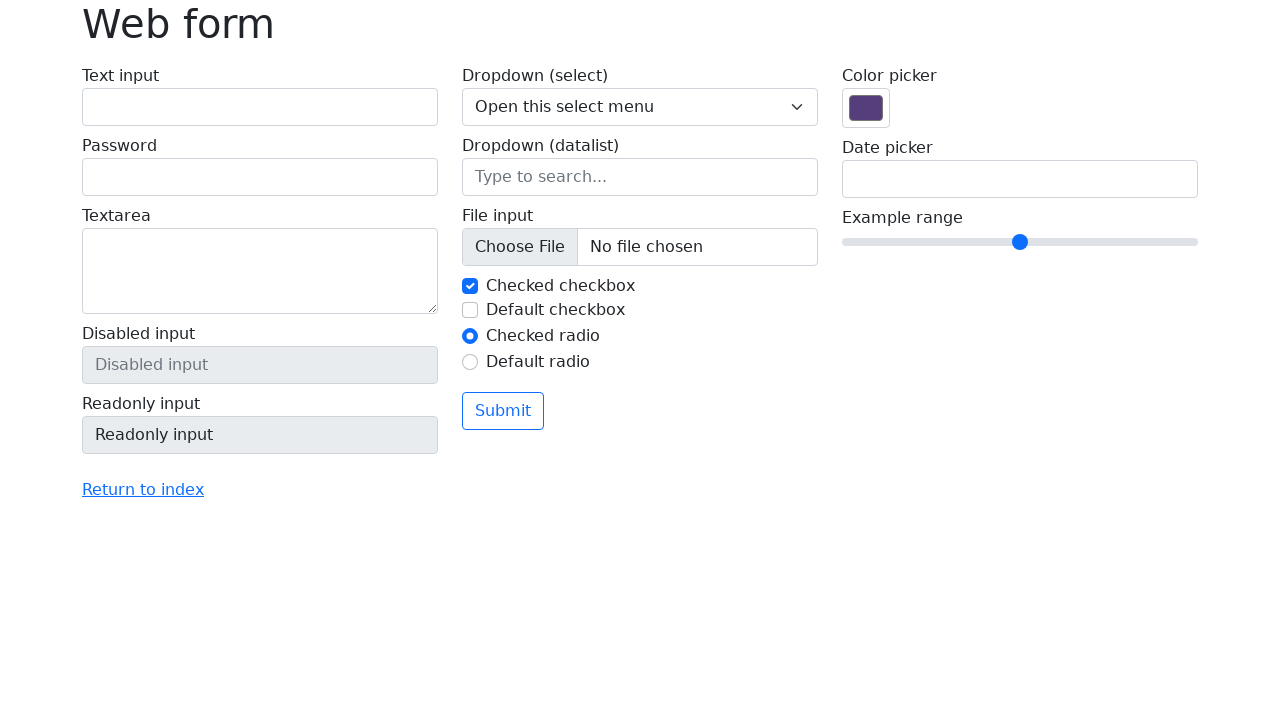

Filled text box with 'Selenium' on input[name='my-text']
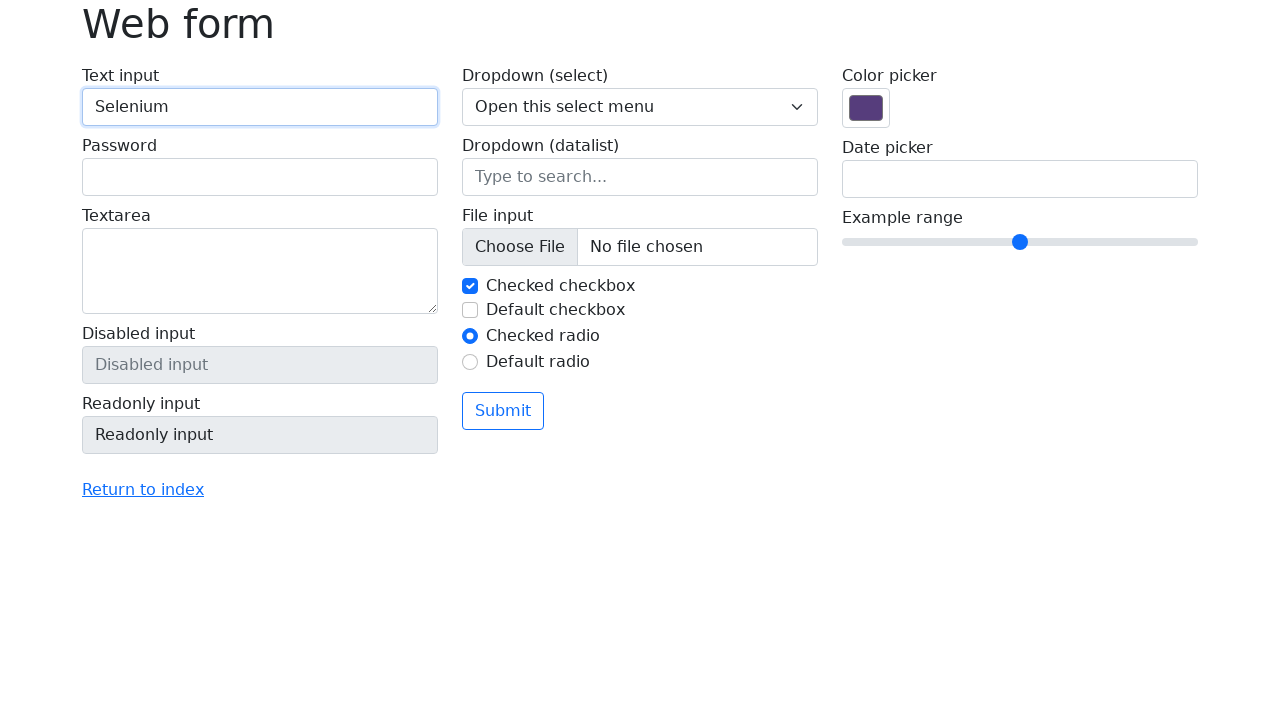

Clicked submit button at (503, 411) on button
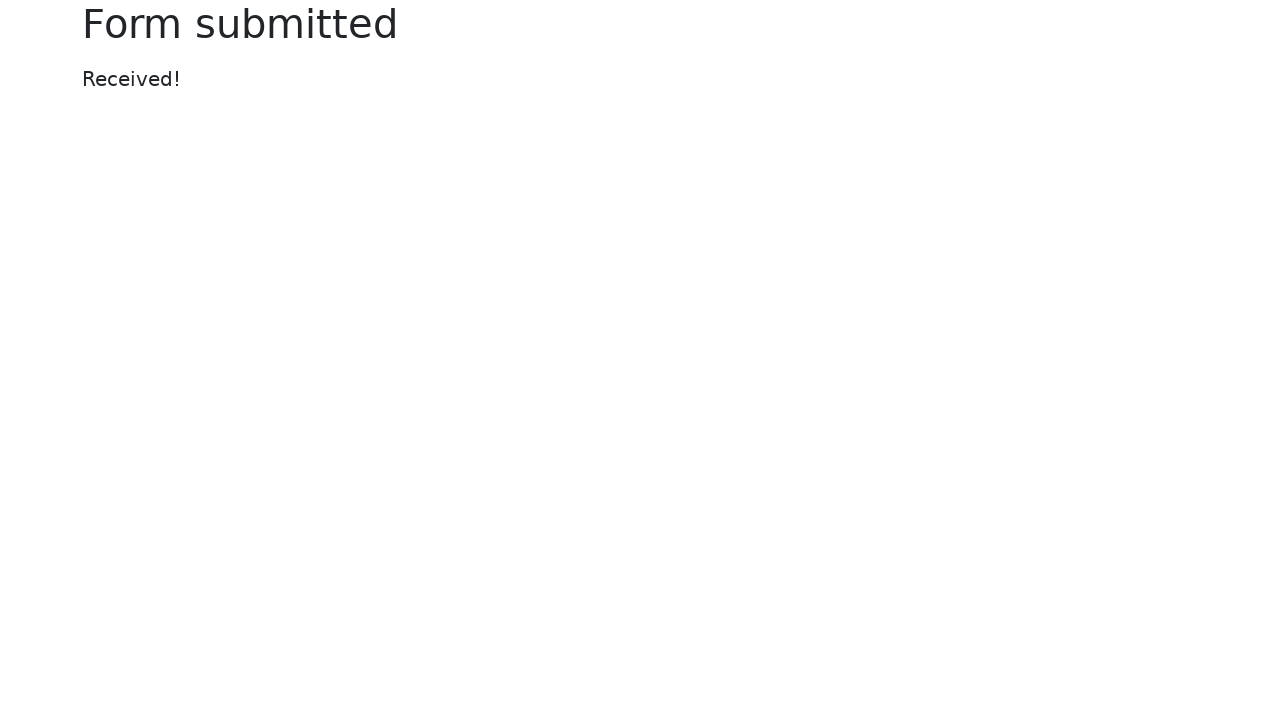

Success message appeared
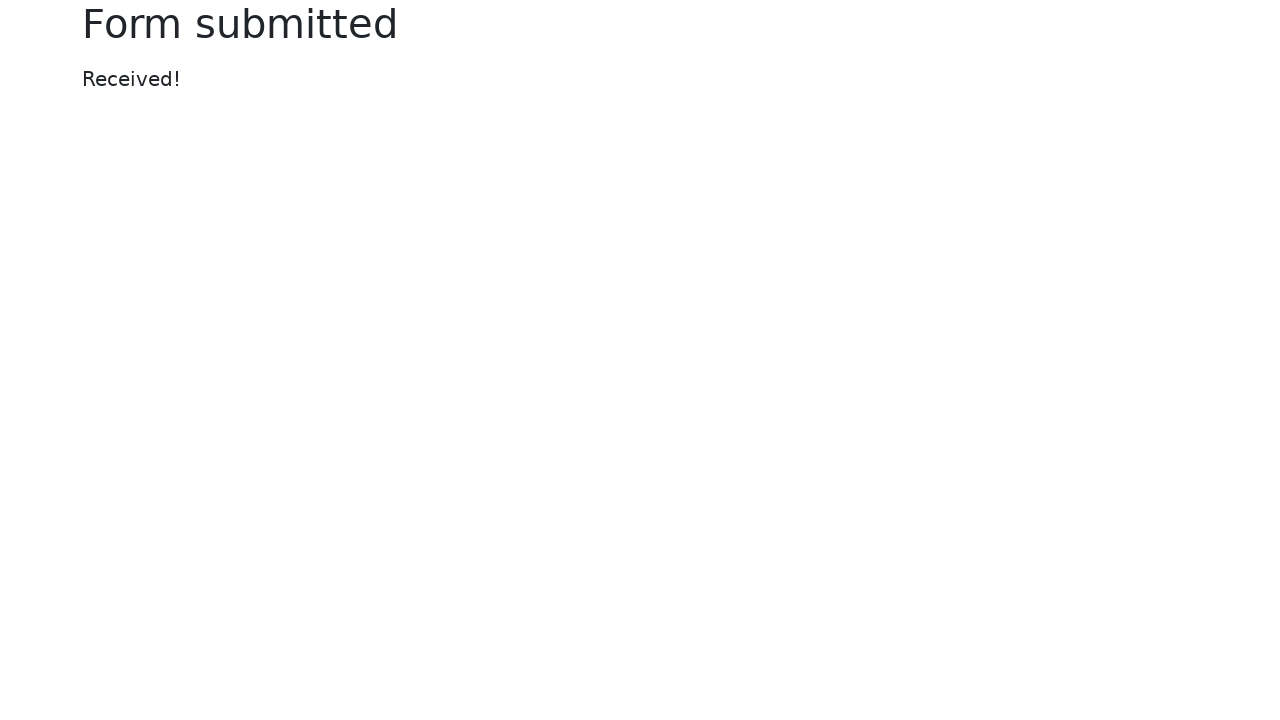

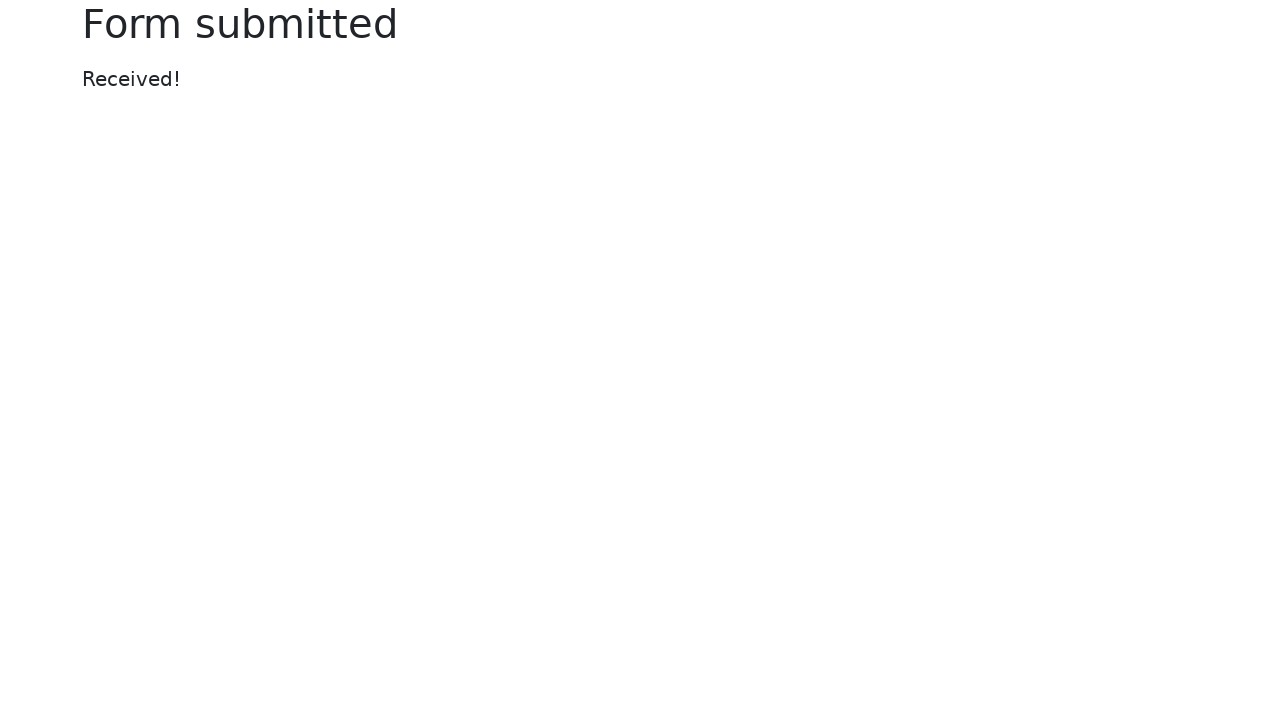